Navigates to multiple retail website homepages (Lulu and Georgia, Wayfair, Walmart, West Elm) and verifies that each page loads successfully by checking for page content.

Starting URL: https://luluandgeorgia.com/

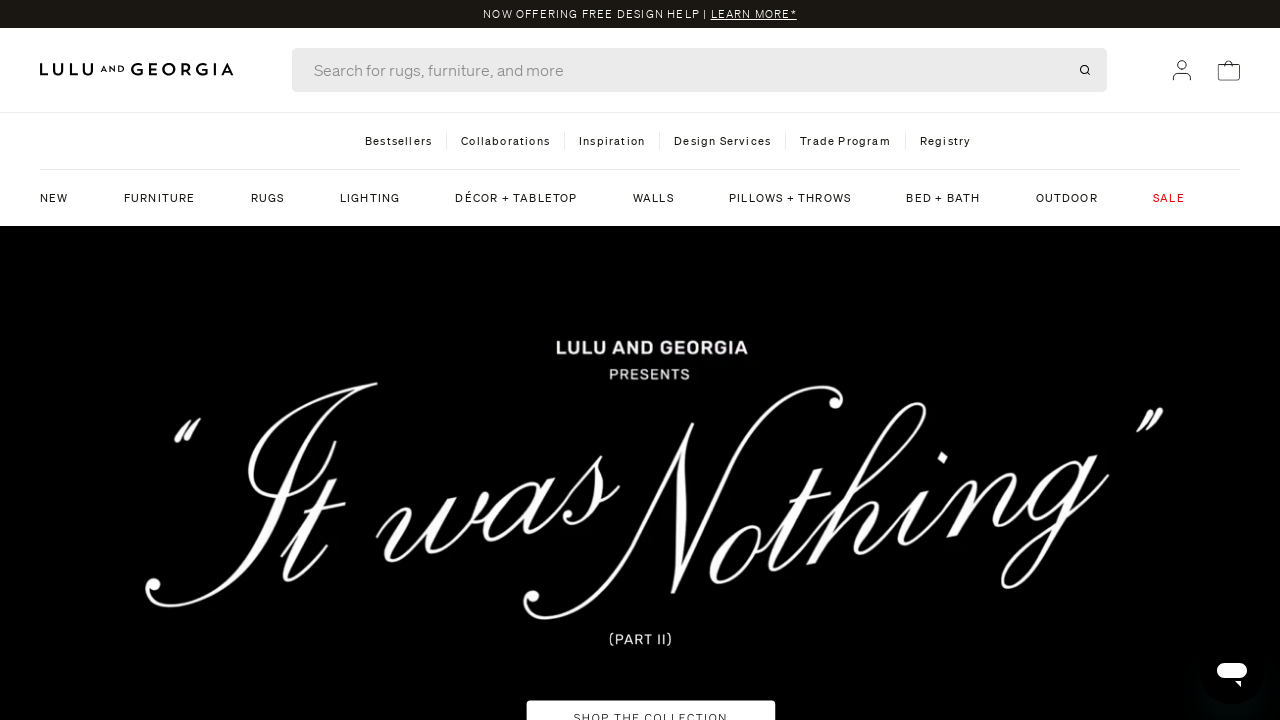

Waited for domcontentloaded on Lulu and Georgia homepage
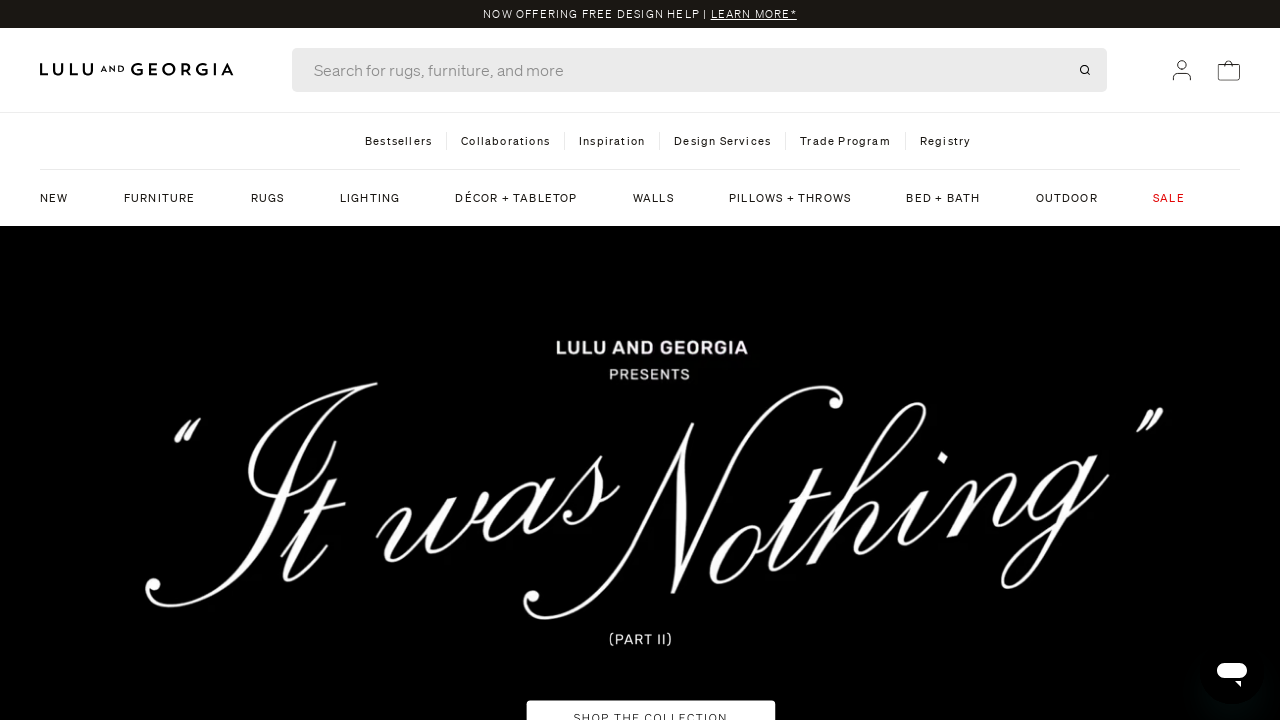

Retrieved page title for https://luluandgeorgia.com/: Lulu and Georgia
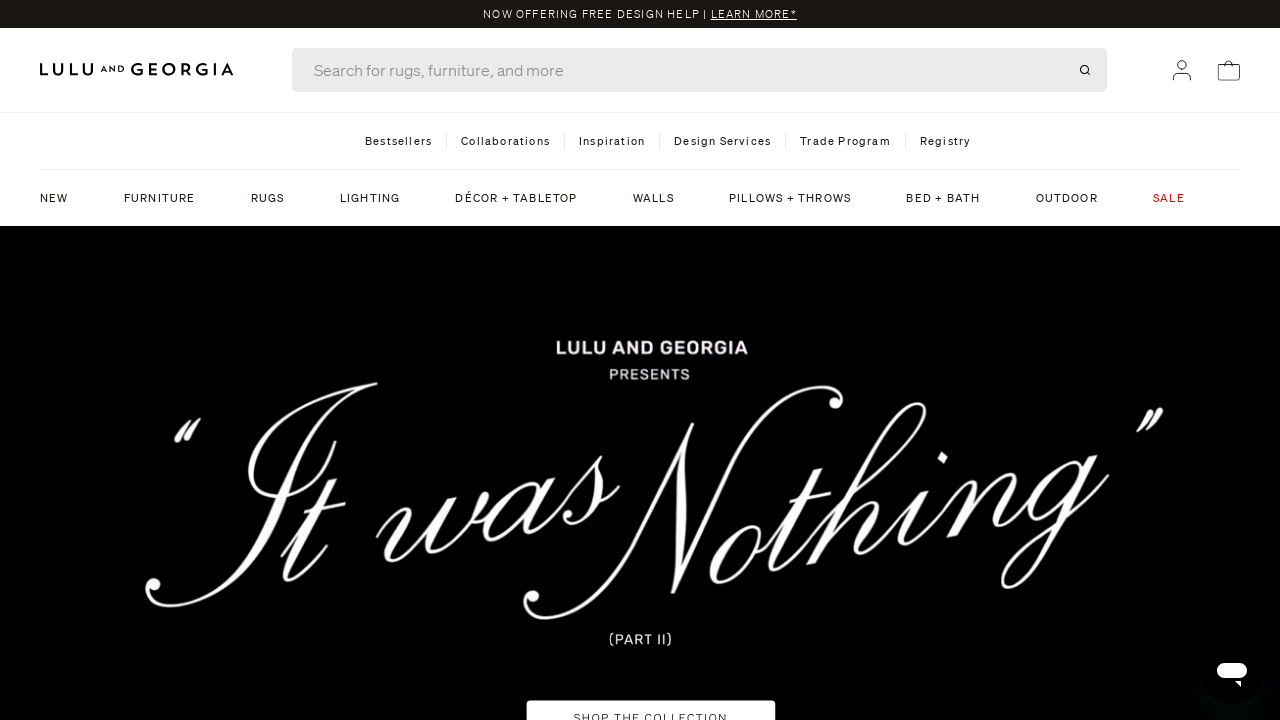

Navigated to https://wayfair.com/
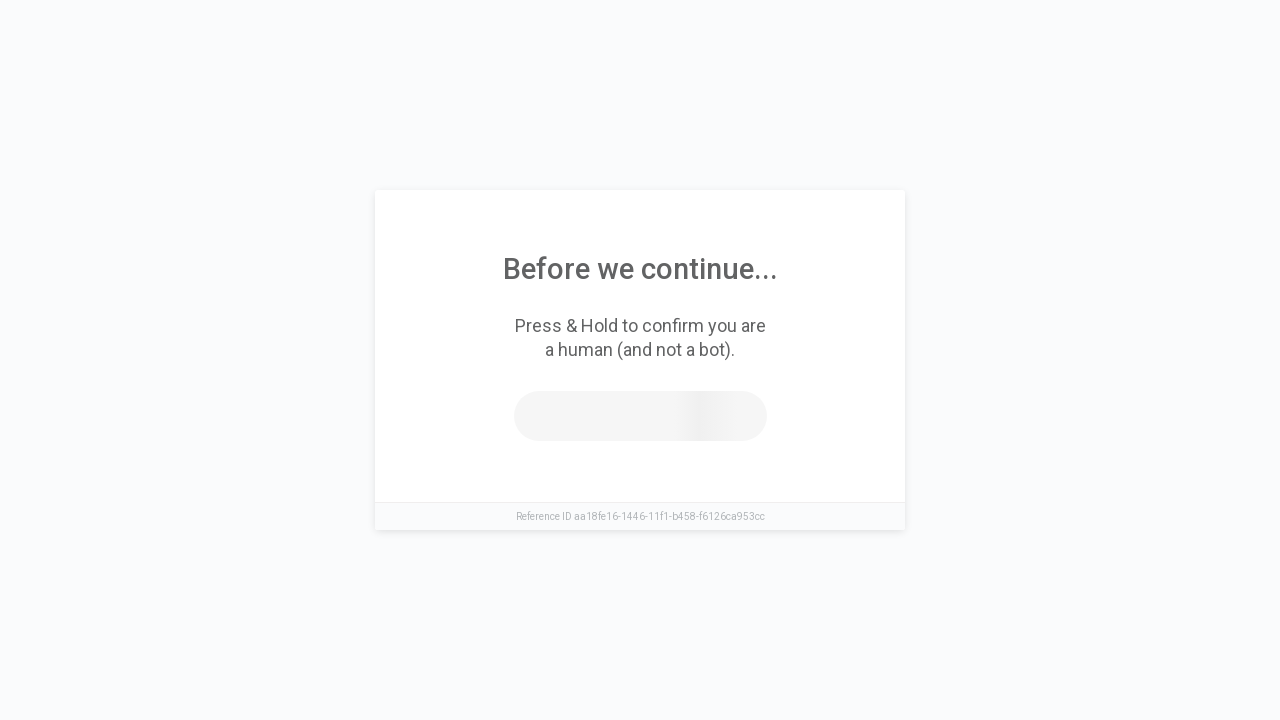

Waited for domcontentloaded on https://wayfair.com/
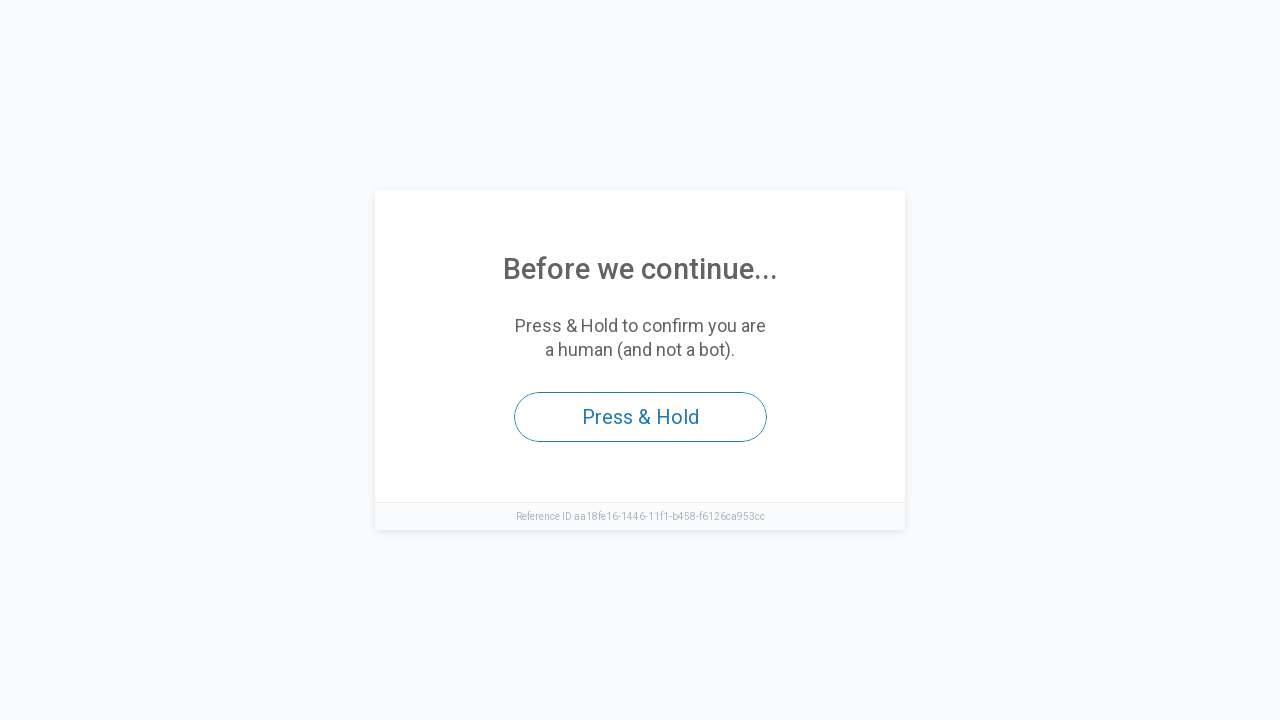

Retrieved page title for https://wayfair.com/: Access to this page has been denied
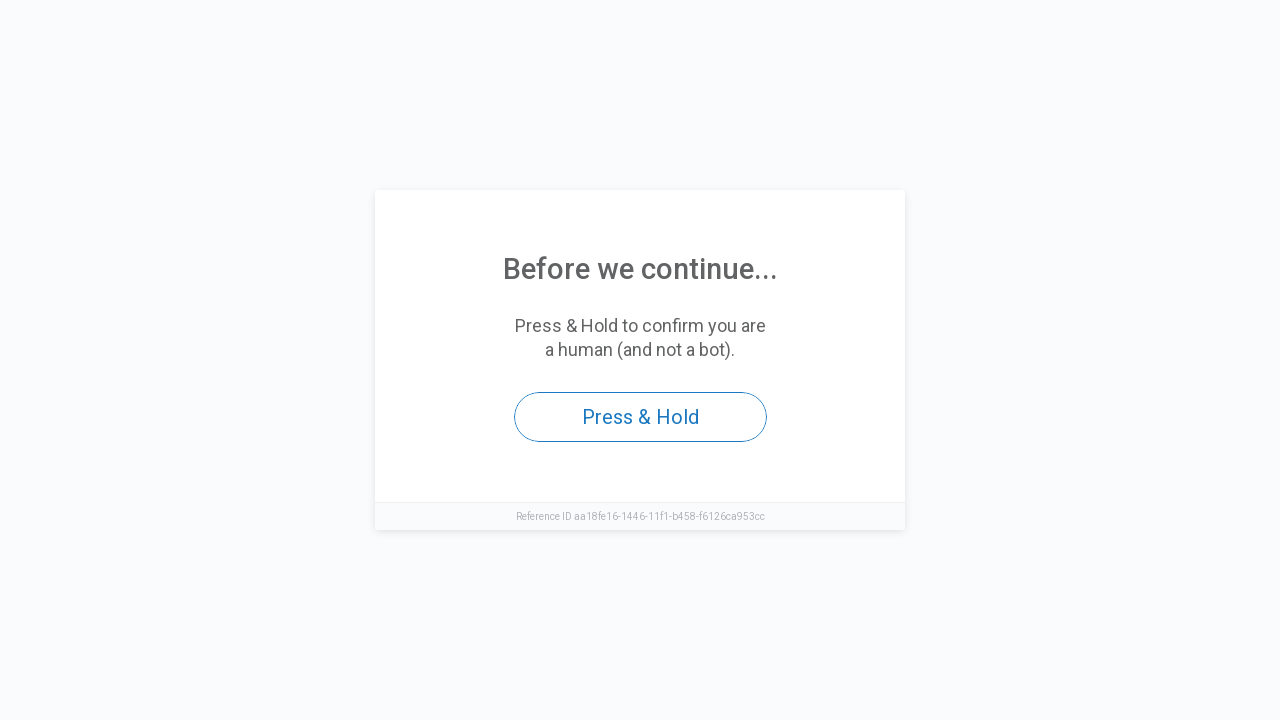

Navigated to https://walmart.com
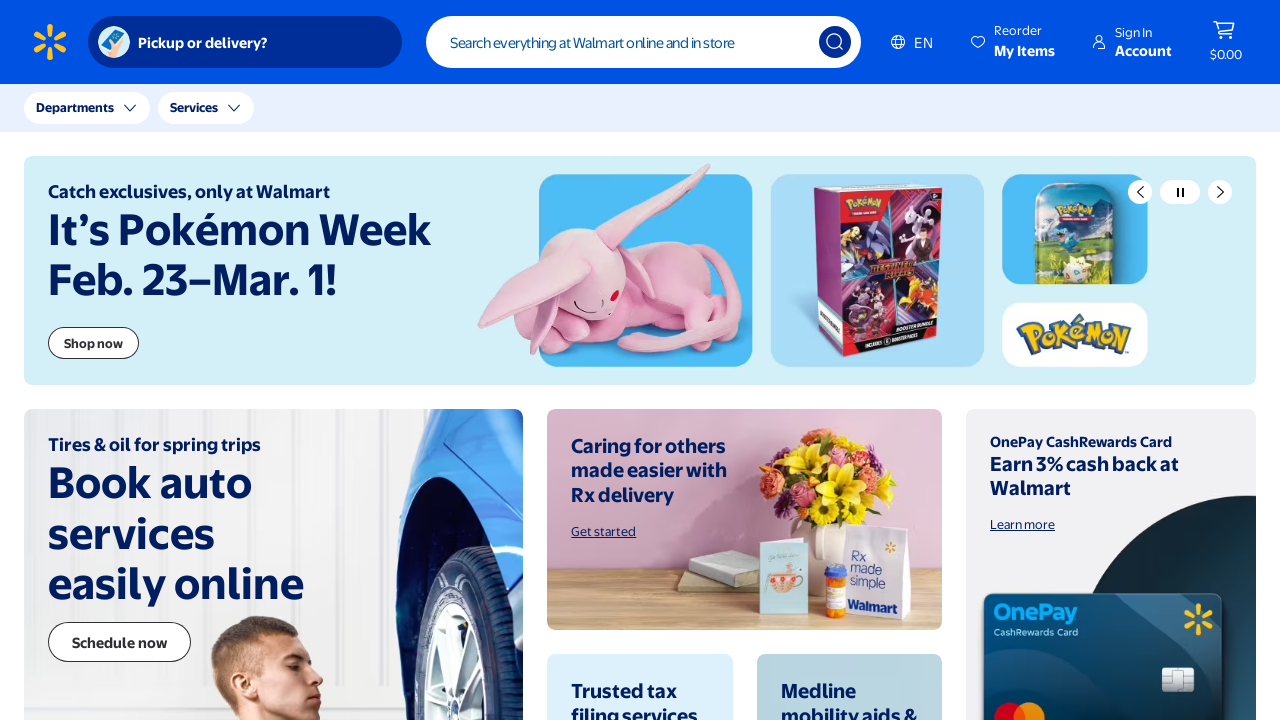

Waited for domcontentloaded on https://walmart.com
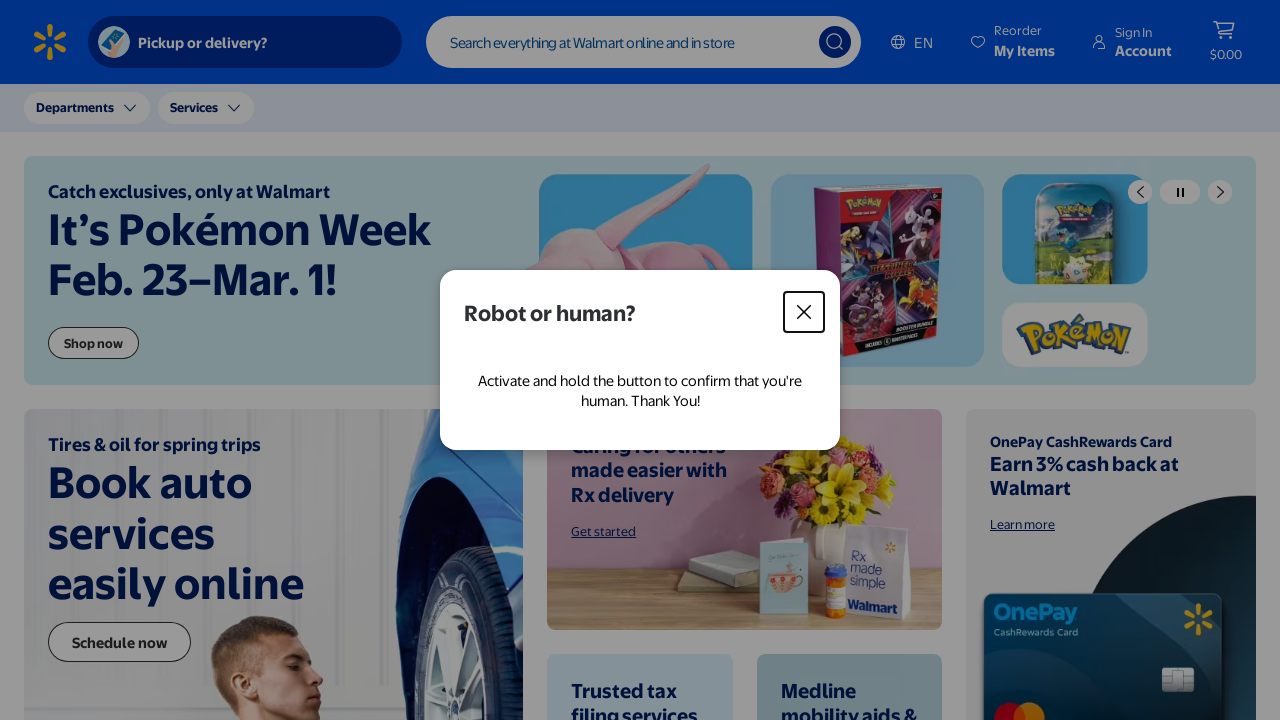

Retrieved page title for https://walmart.com: Walmart | Save Money. Live better.
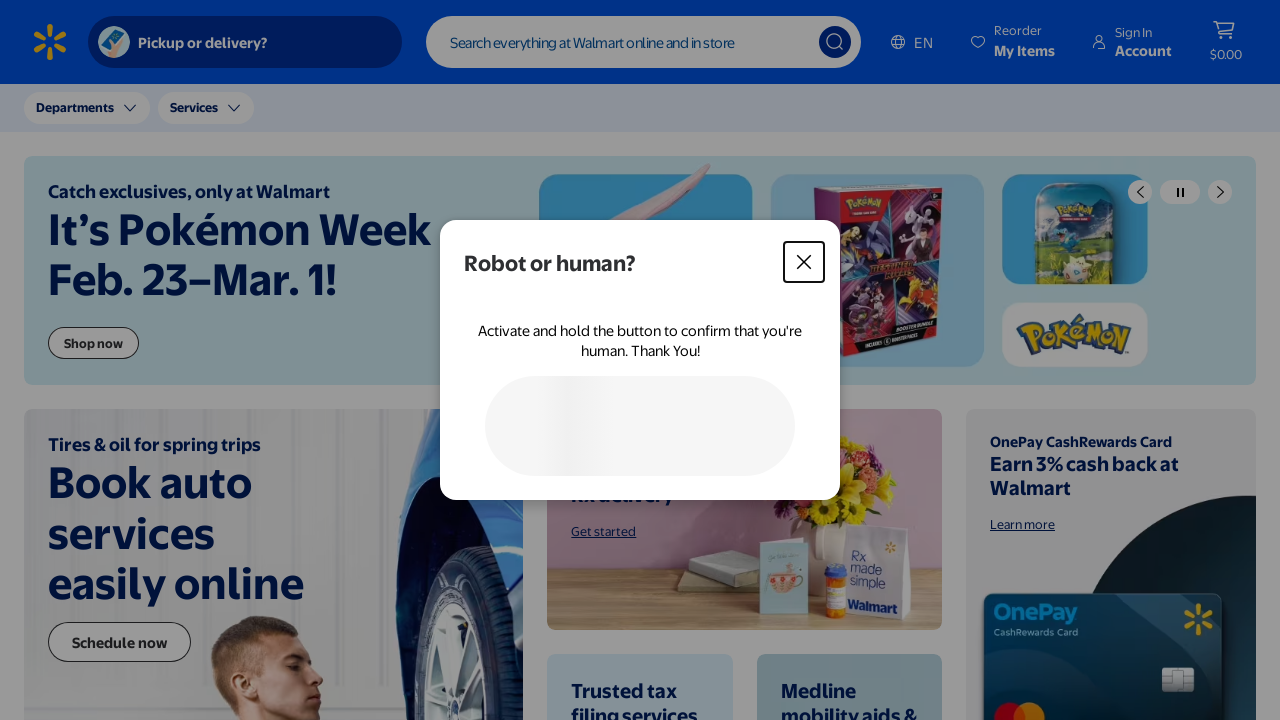

Navigated to https://westelm.com/
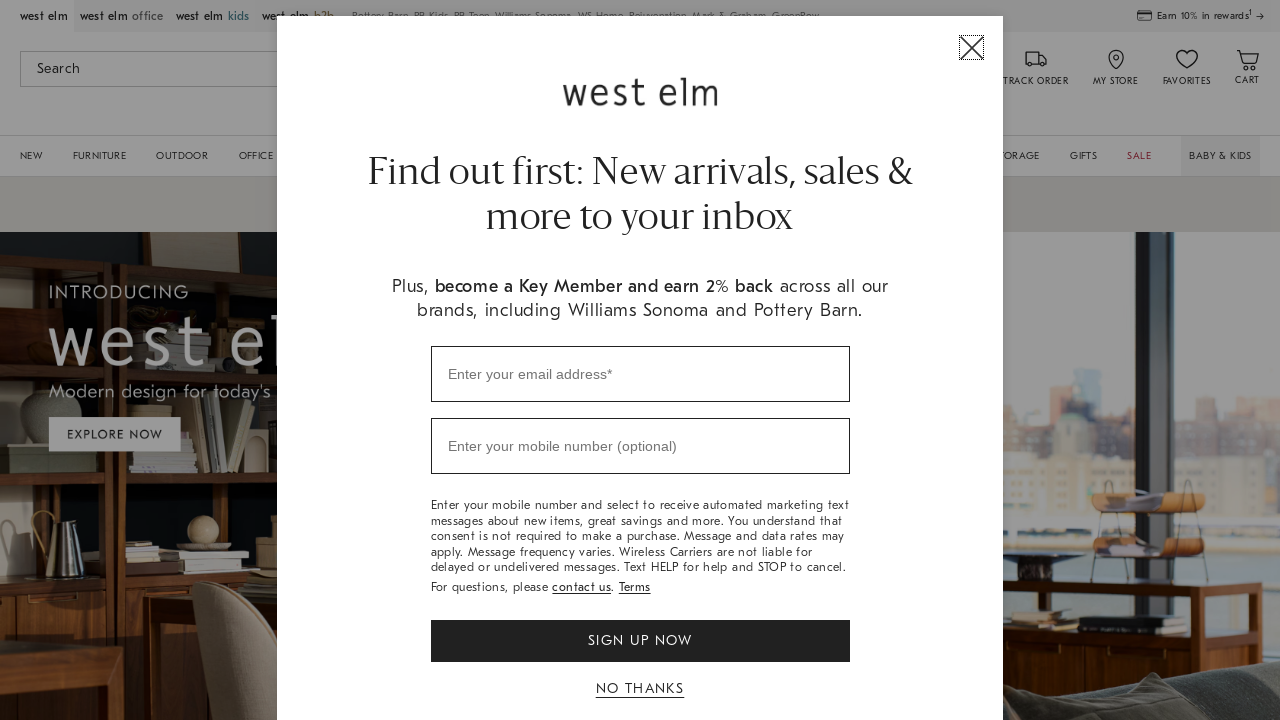

Waited for domcontentloaded on https://westelm.com/
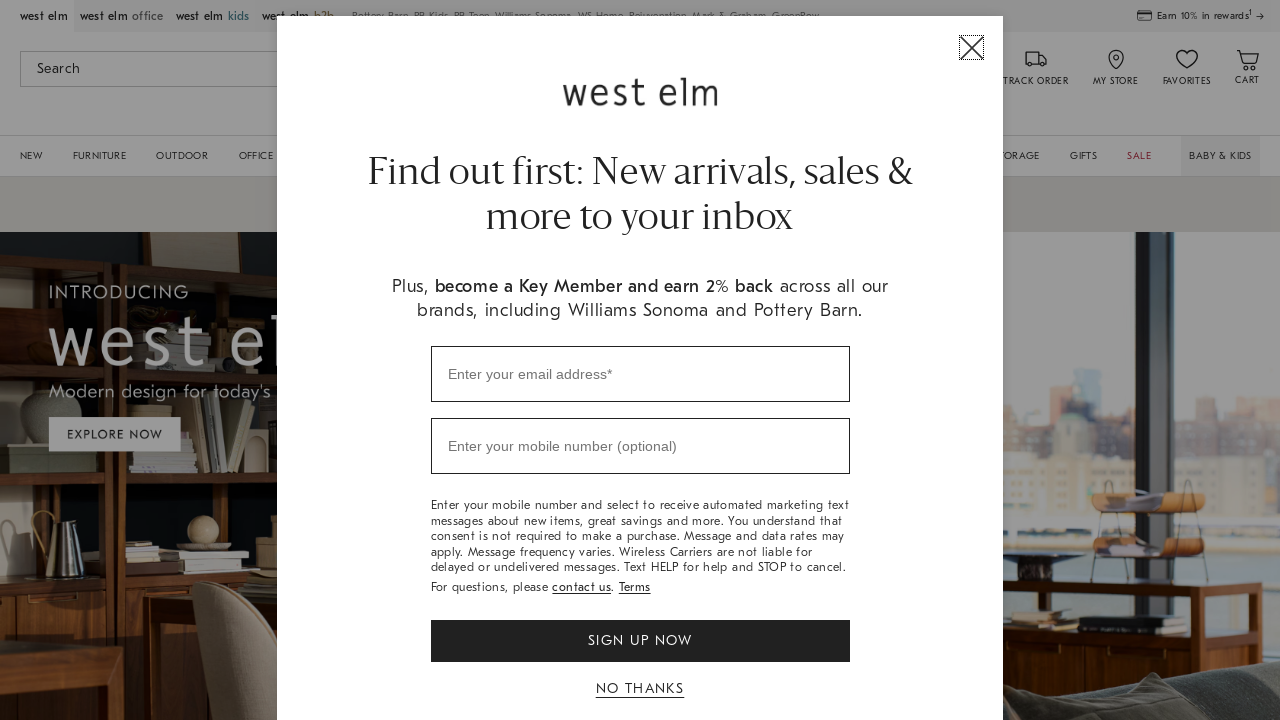

Retrieved page title for https://westelm.com/: West Elm: Modern Furniture, Home Decor, Lighting & More
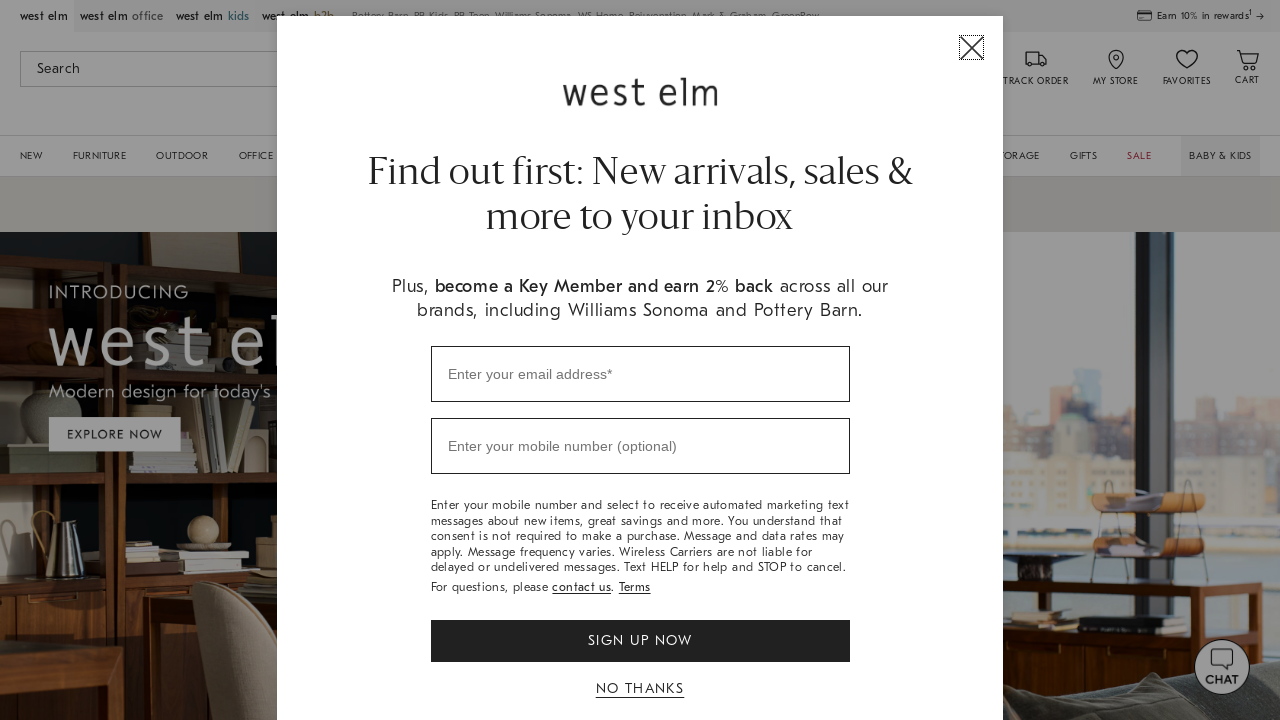

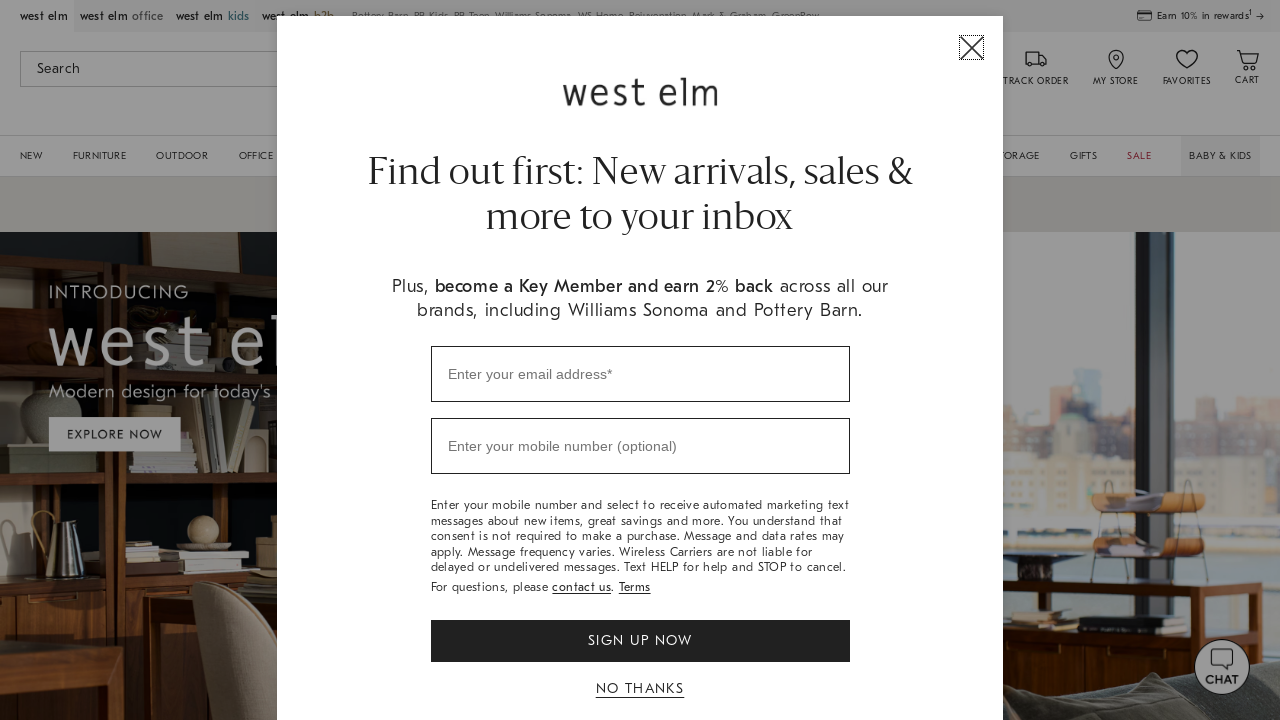